Tests browser navigation functionality by navigating to services page, going back, forward, and refreshing

Starting URL: https://test.io/services

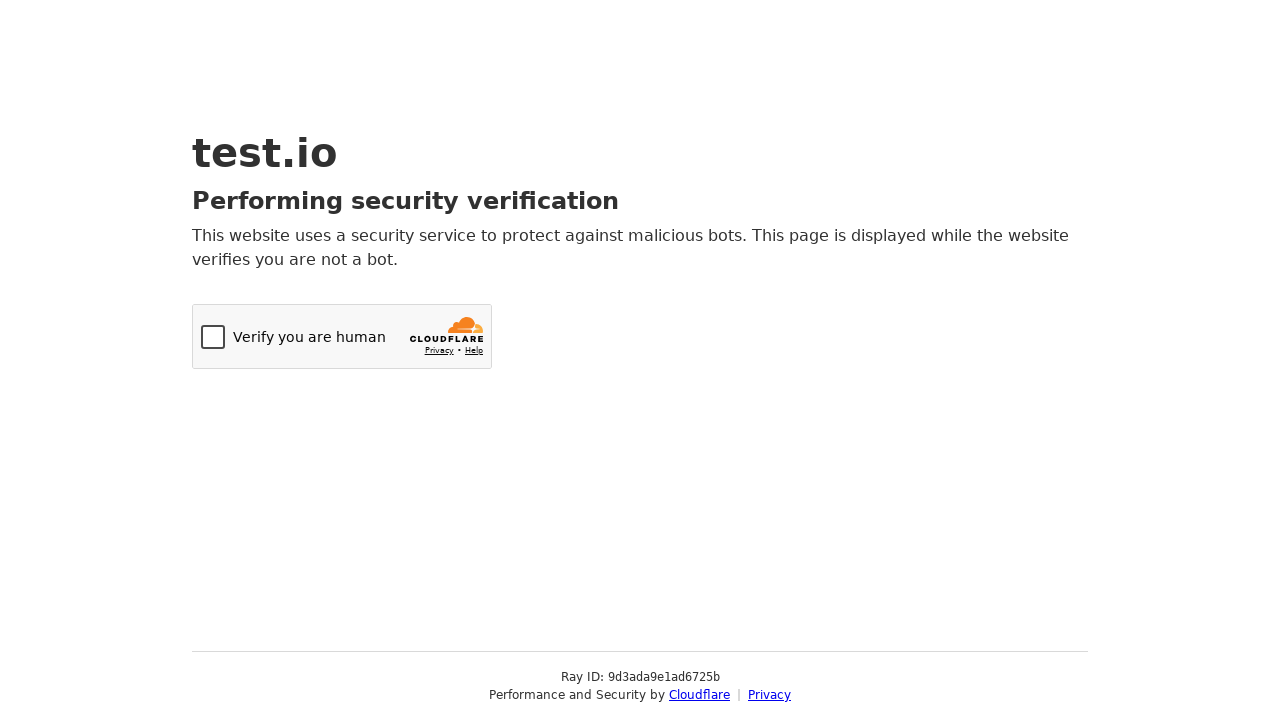

Navigated back from services page
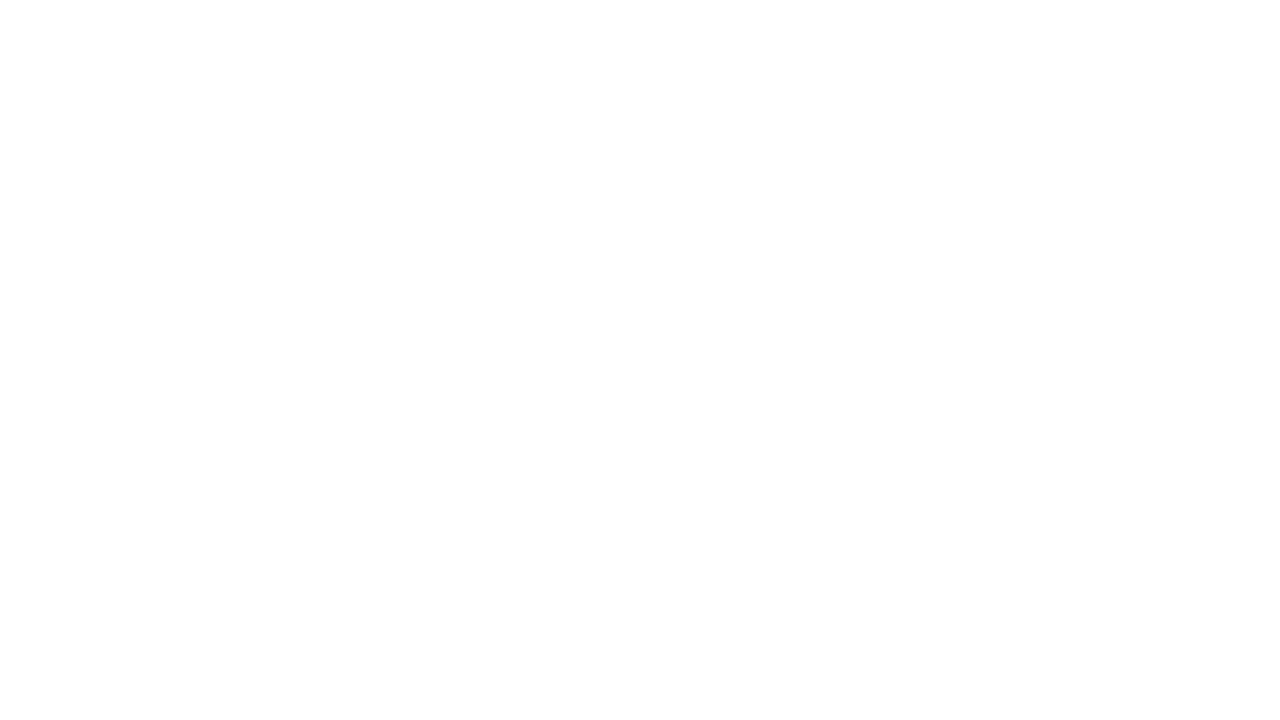

Navigated forward to services page
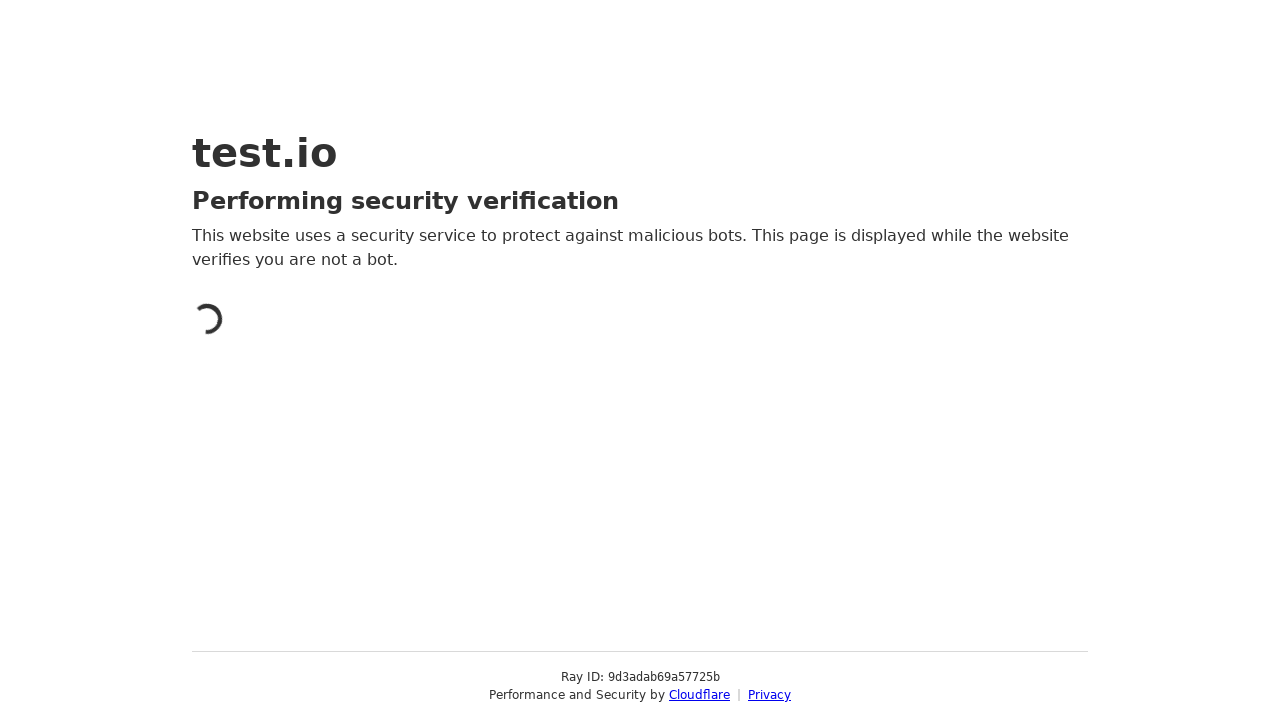

Refreshed the services page
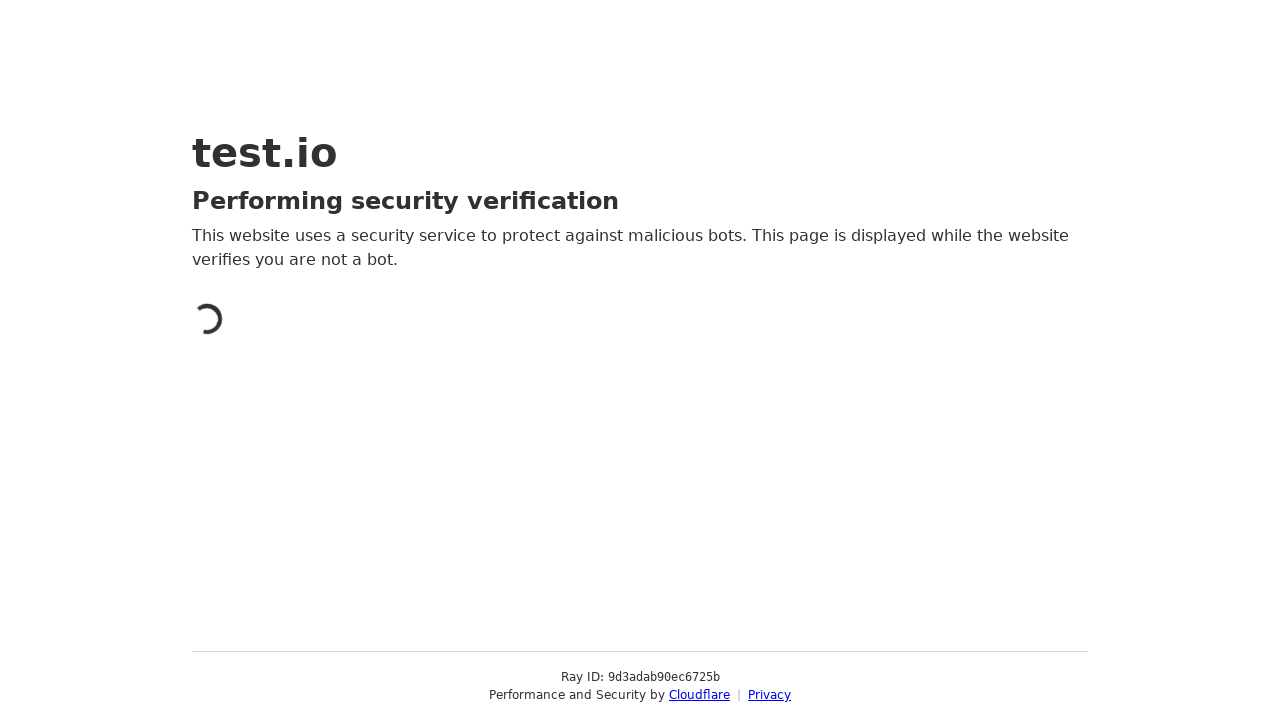

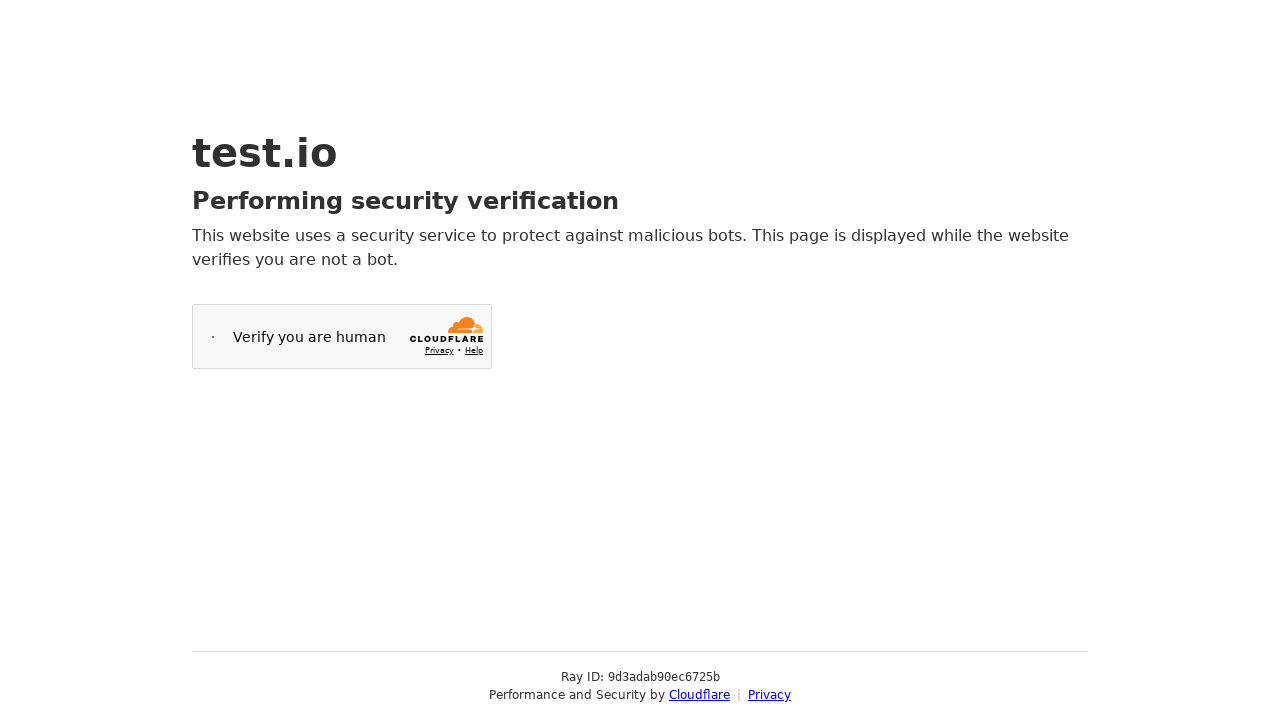